Navigates to W3Schools HTML tables page and interacts with the example table by extracting cell data and verifying table content

Starting URL: https://www.w3schools.com/html/html_tables.asp

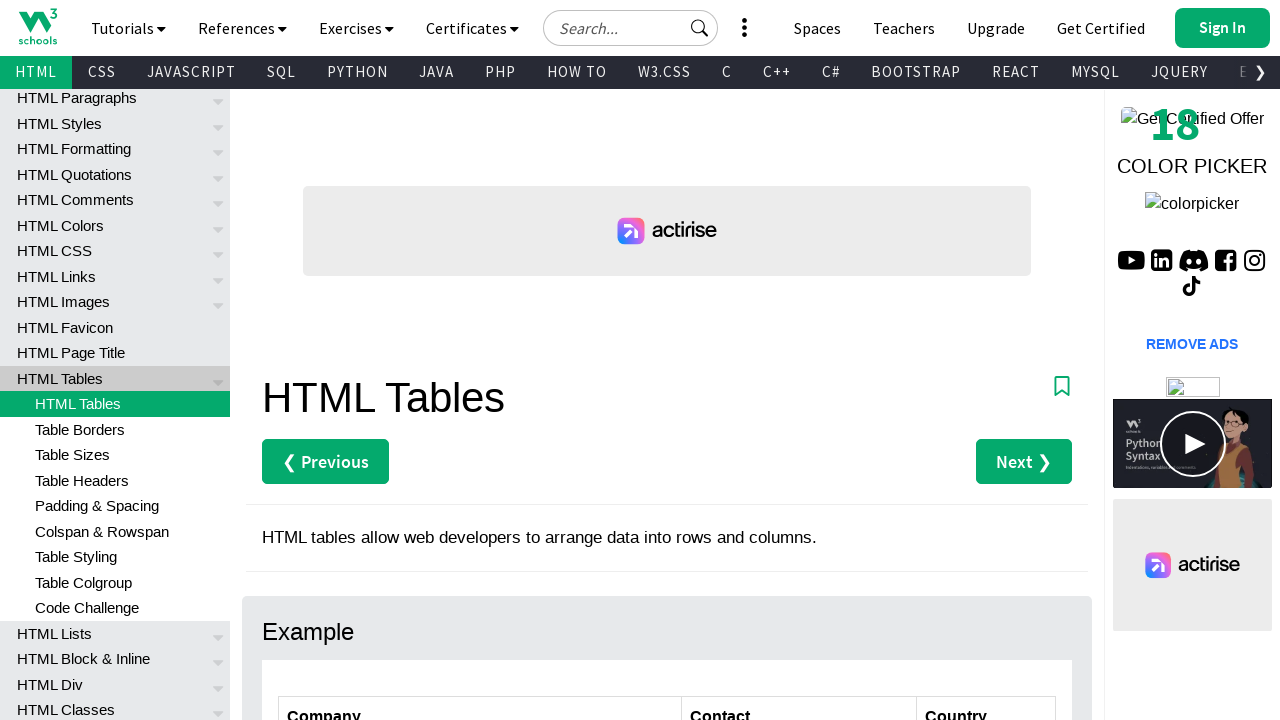

Navigated to W3Schools HTML tables page
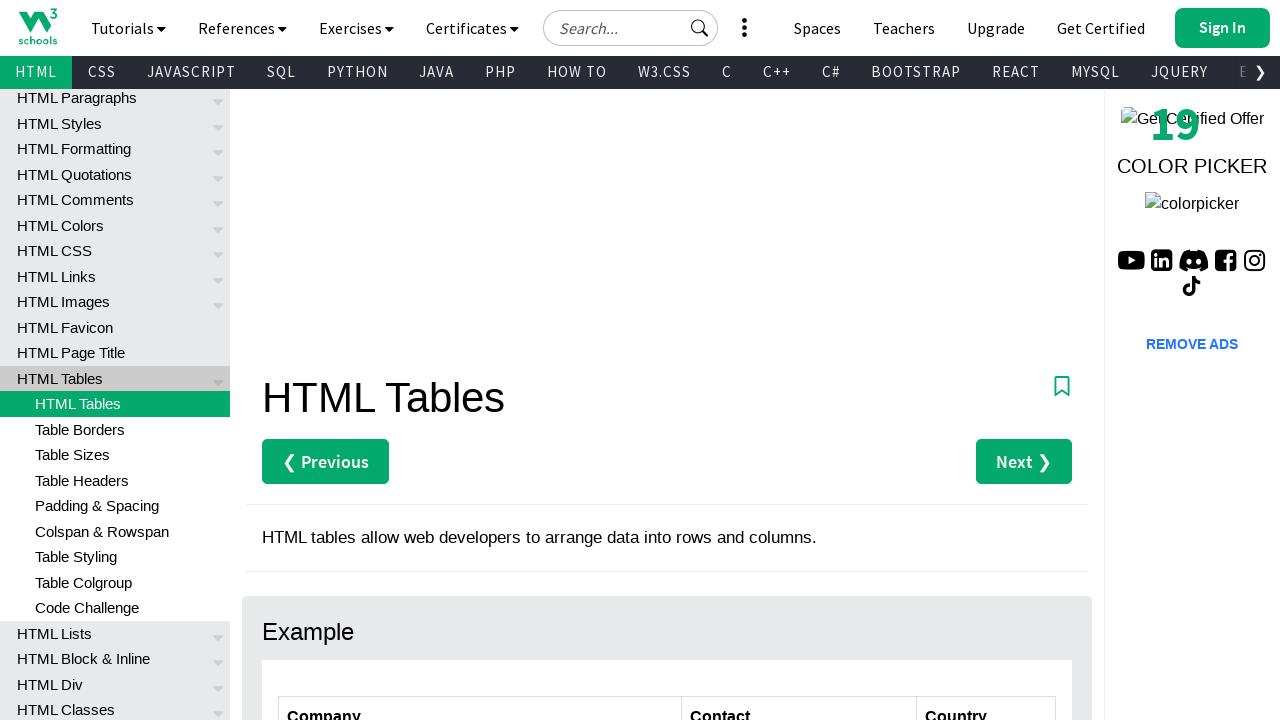

Table with id 'customers' loaded on page
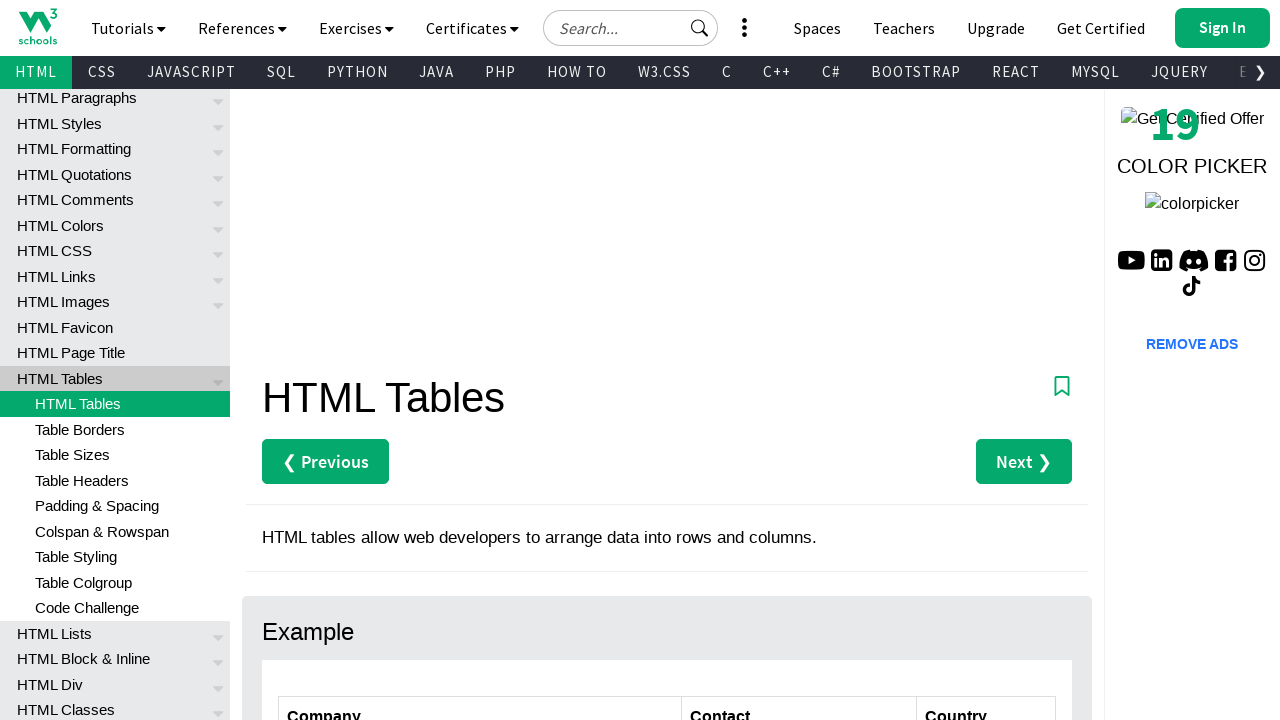

Retrieved all table cells from customers table
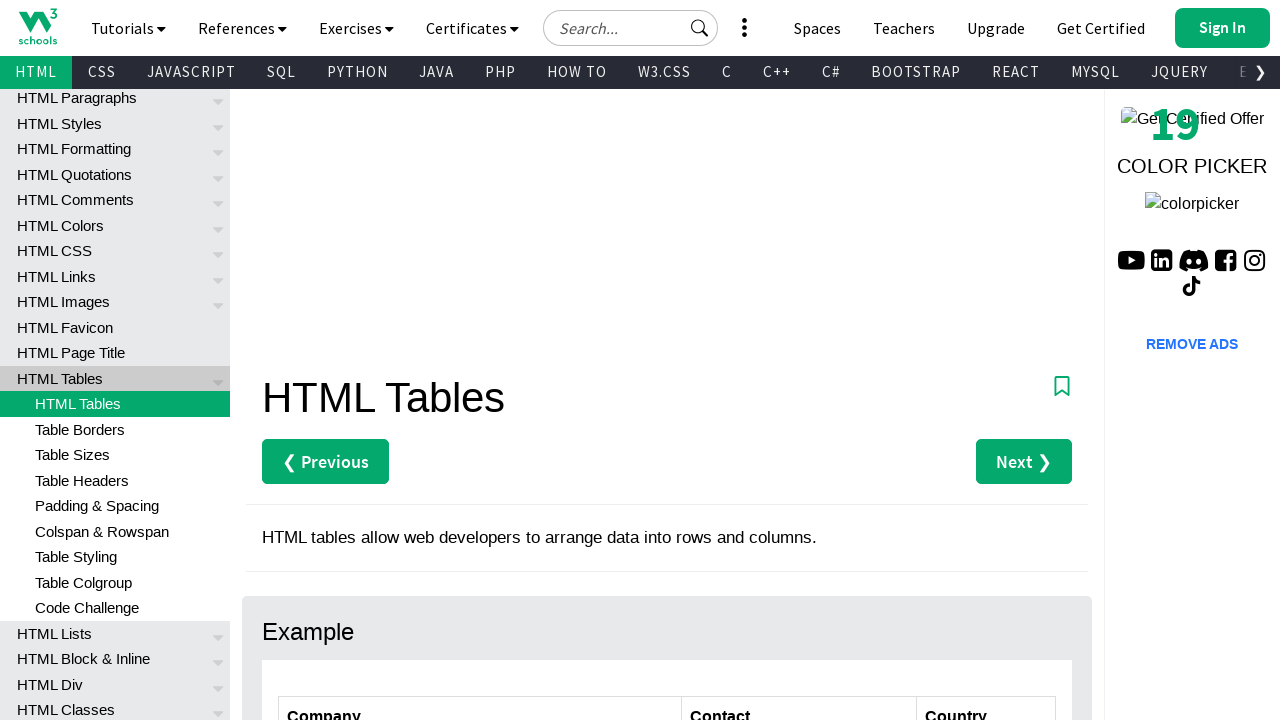

Verified cell 0 contains expected text: 'Alfreds Futterkiste'
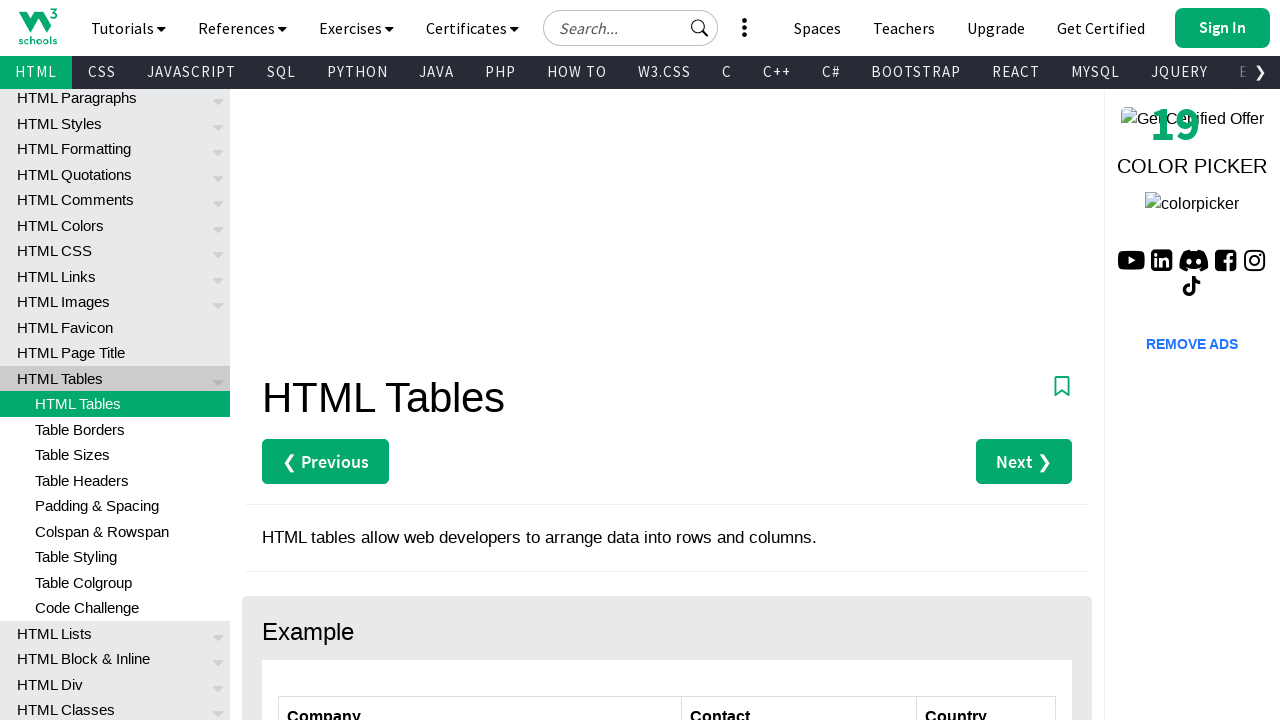

Verified cell 1 contains expected text: 'Maria Anders'
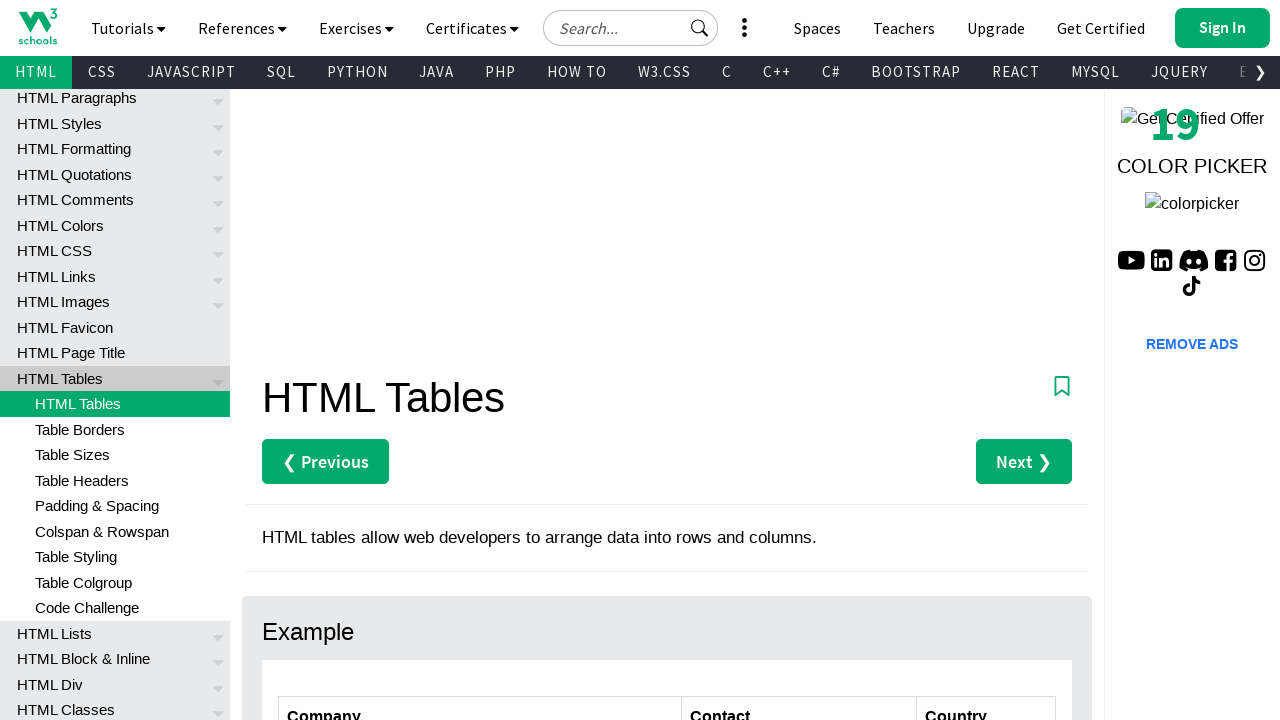

Verified cell 2 contains expected text: 'Germany'
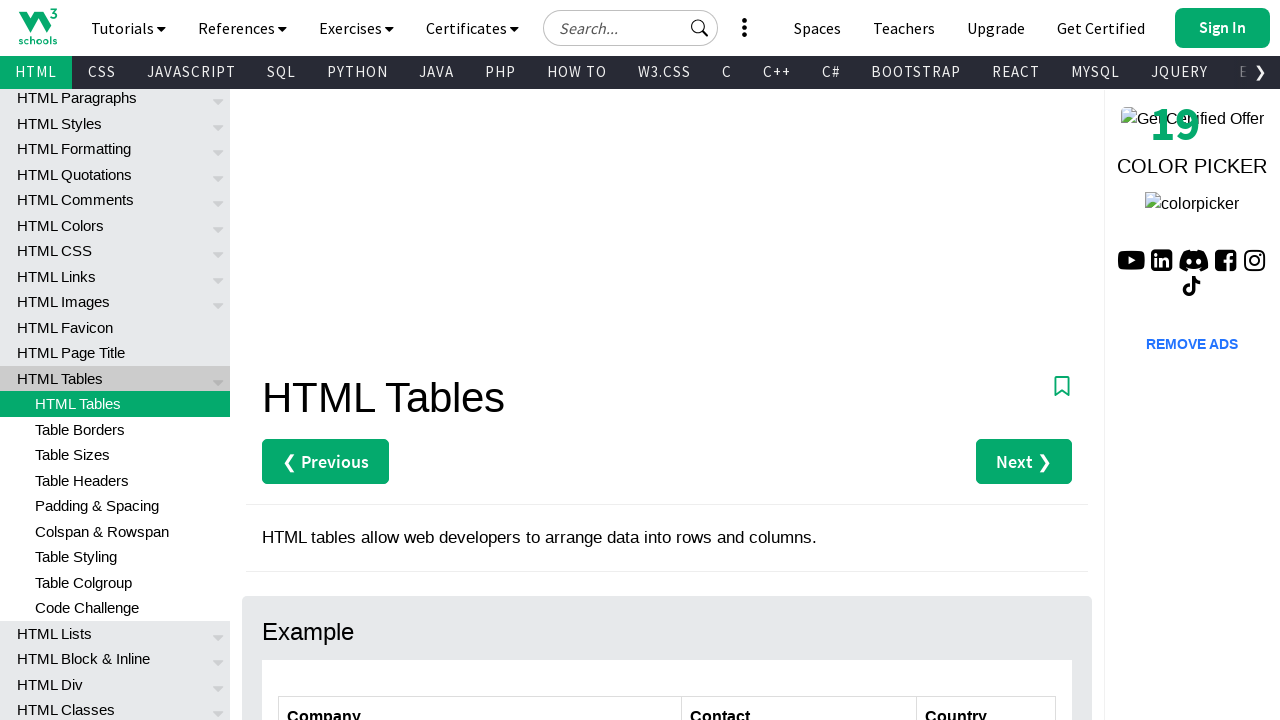

Verified cell 3 contains expected text: 'Centro comercial Moctezuma'
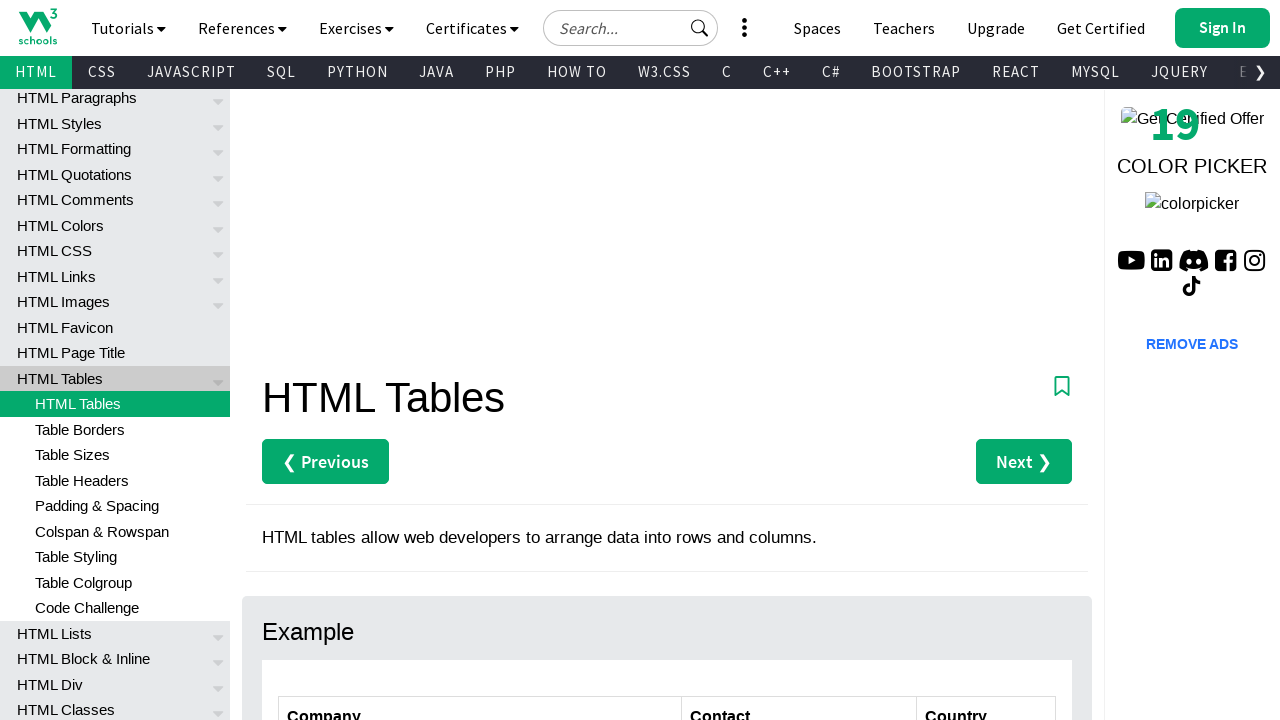

Verified cell 4 contains expected text: 'Francisco Chang'
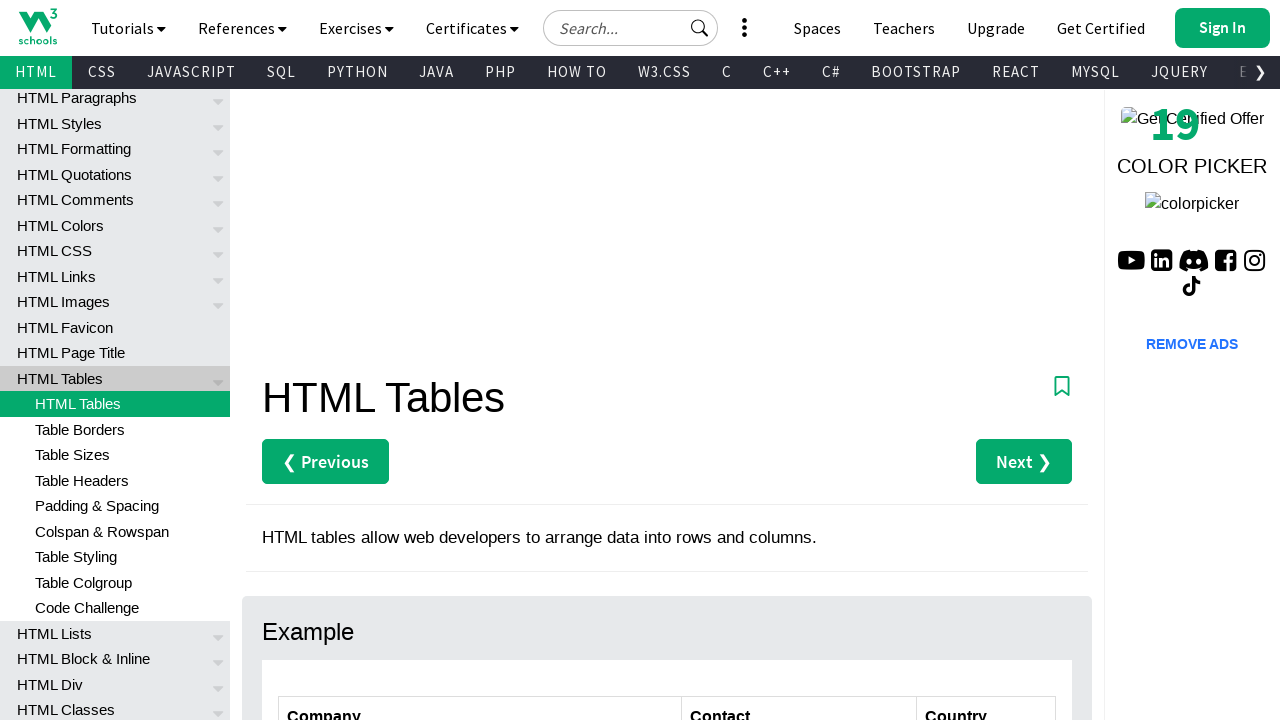

Verified cell 5 contains expected text: 'Mexico'
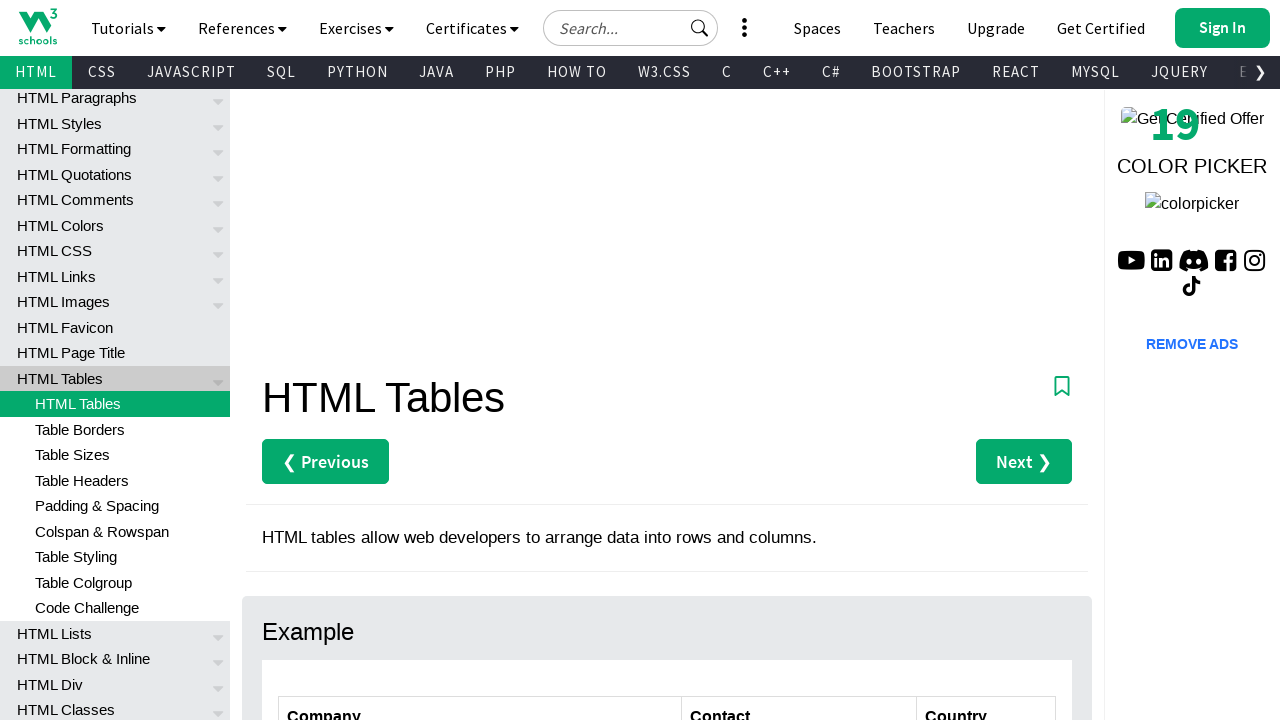

Verified cell 6 contains expected text: 'Ernst Handel'
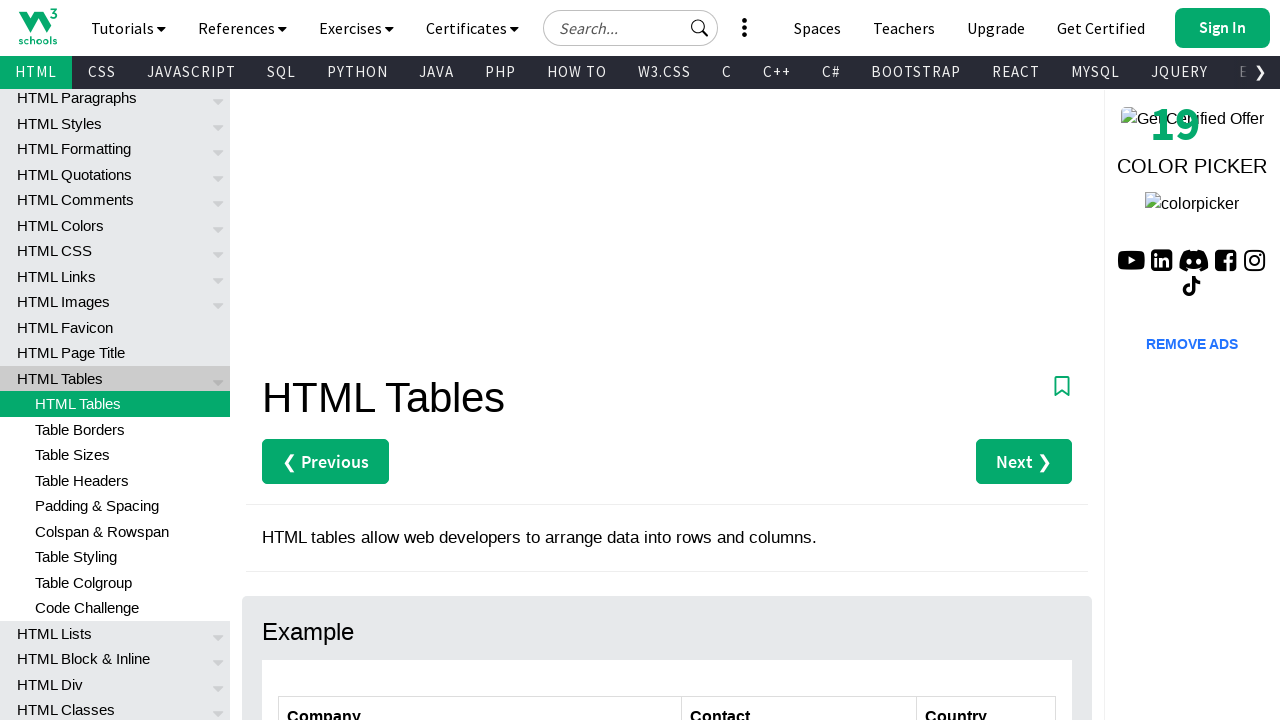

Verified cell 7 contains expected text: 'Roland Mendel'
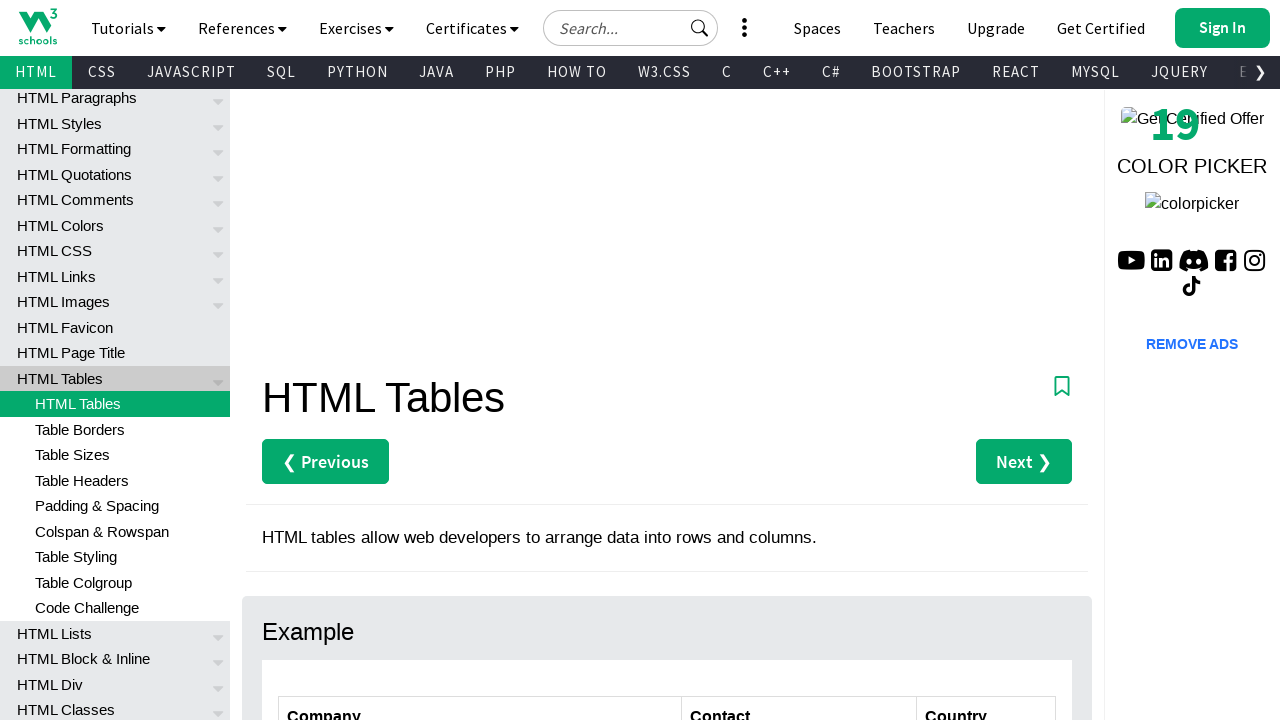

Verified cell 8 contains expected text: 'Austria'
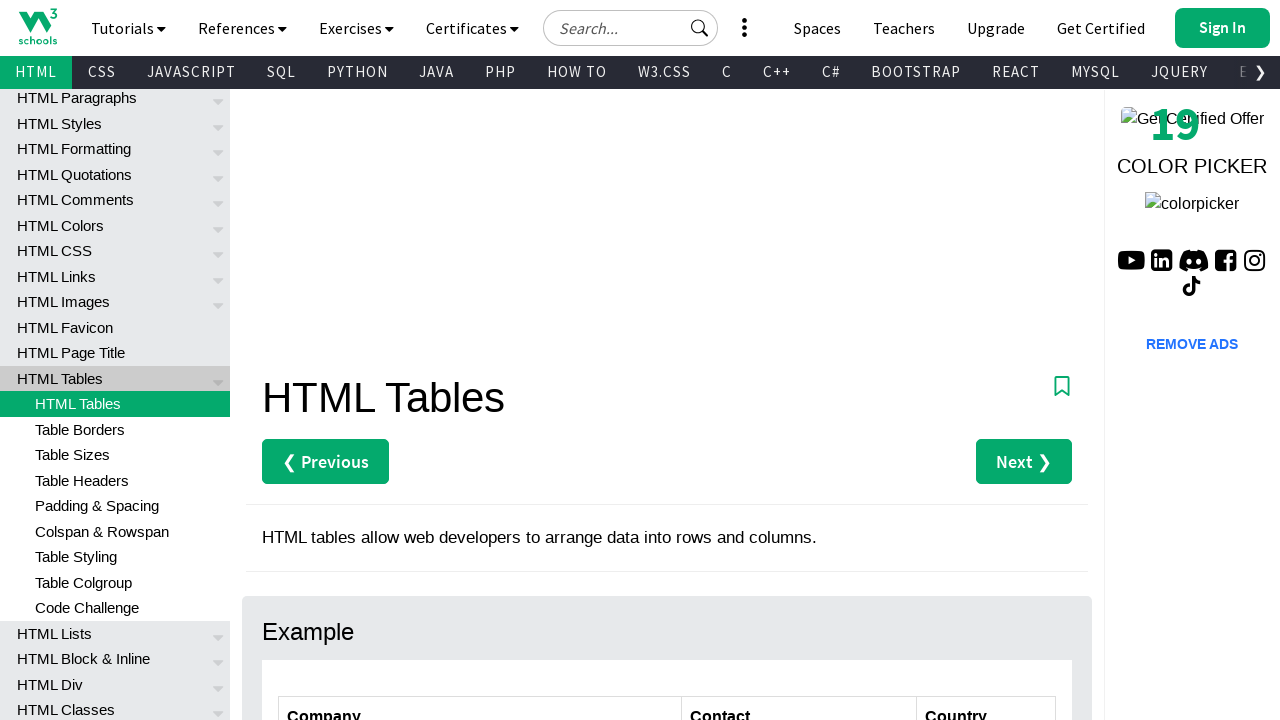

Verified cell 9 contains expected text: 'Island Trading'
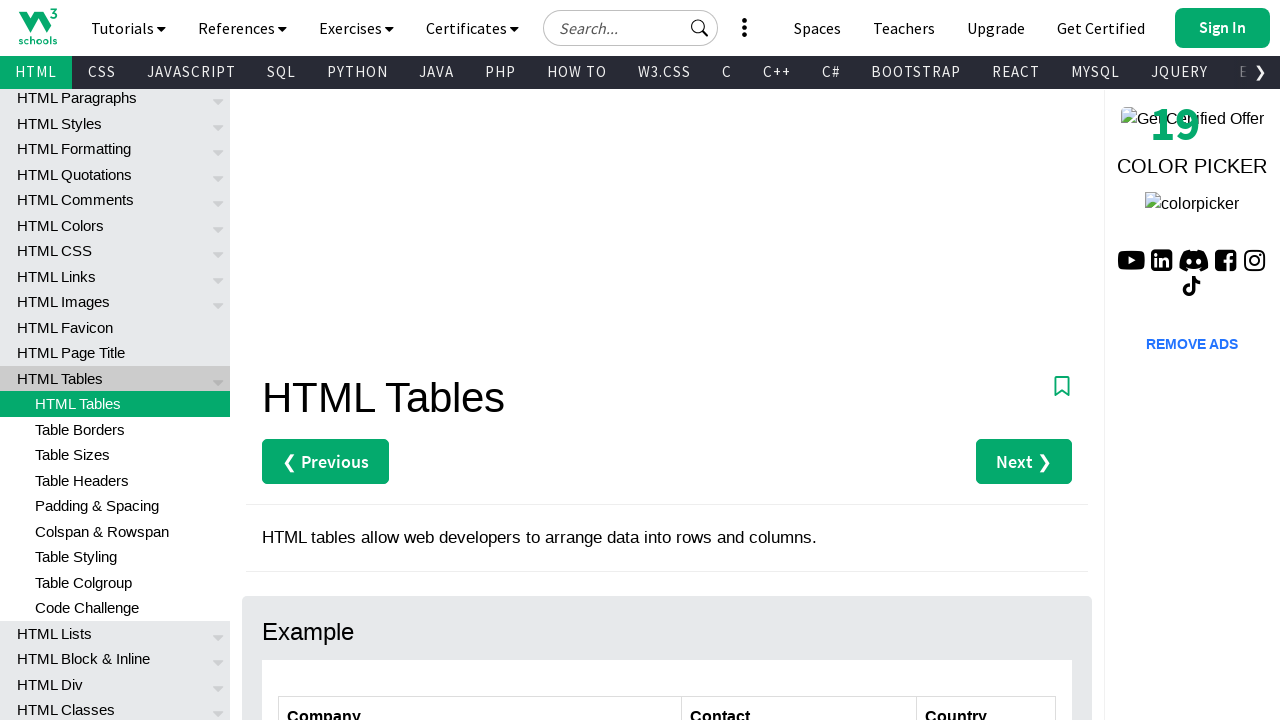

Verified cell 10 contains expected text: 'Helen Bennett'
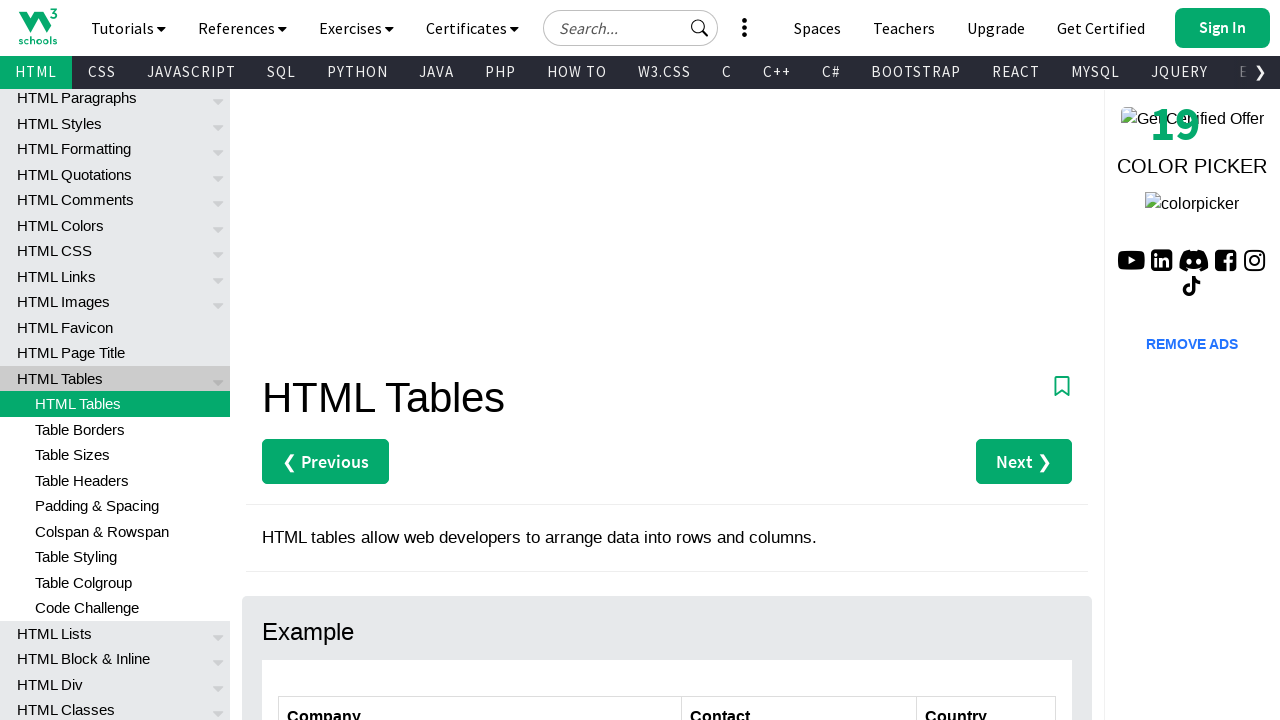

Verified cell 11 contains expected text: 'UK'
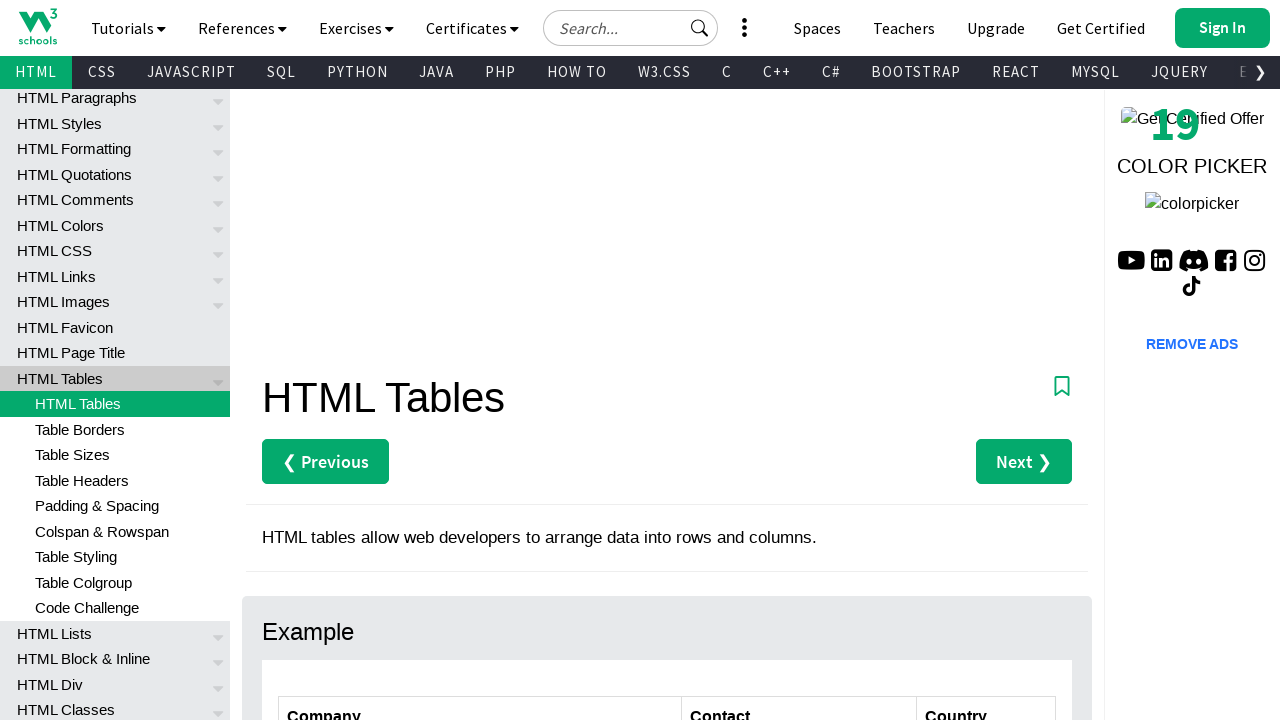

Verified cell 12 contains expected text: 'Laughing Bacchus Winecellars'
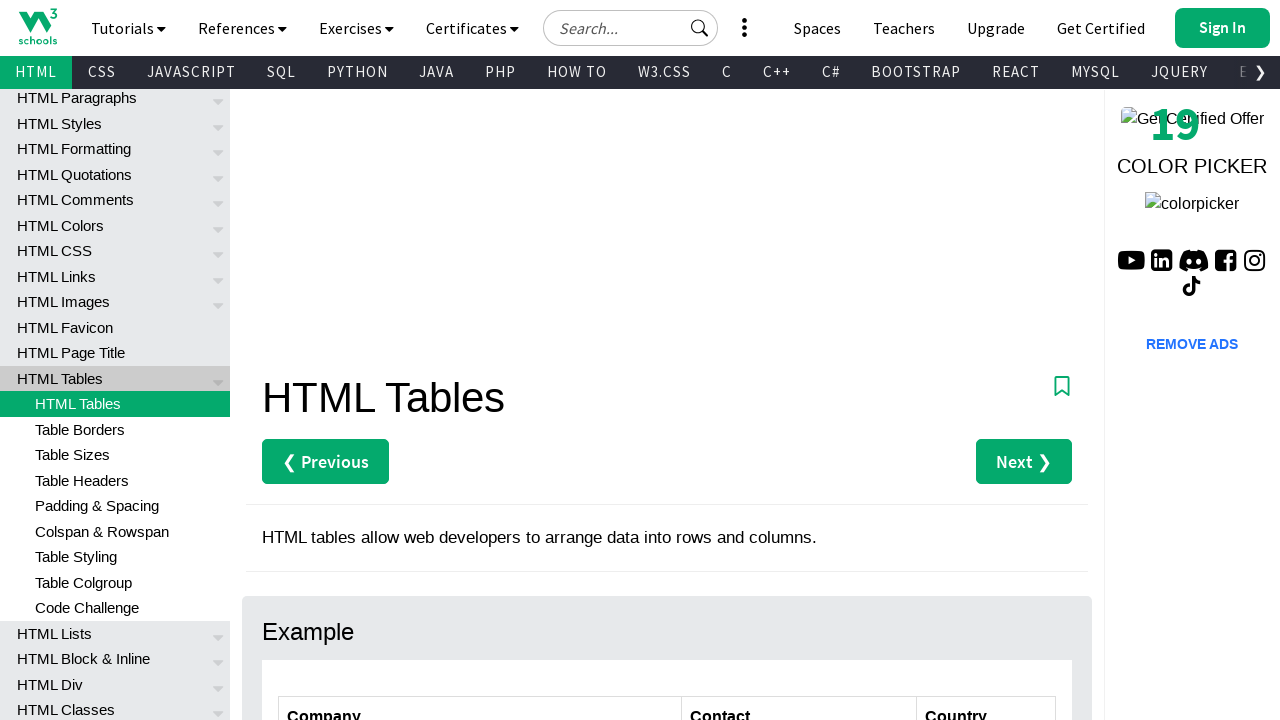

Verified cell 13 contains expected text: 'Yoshi Tannamuri'
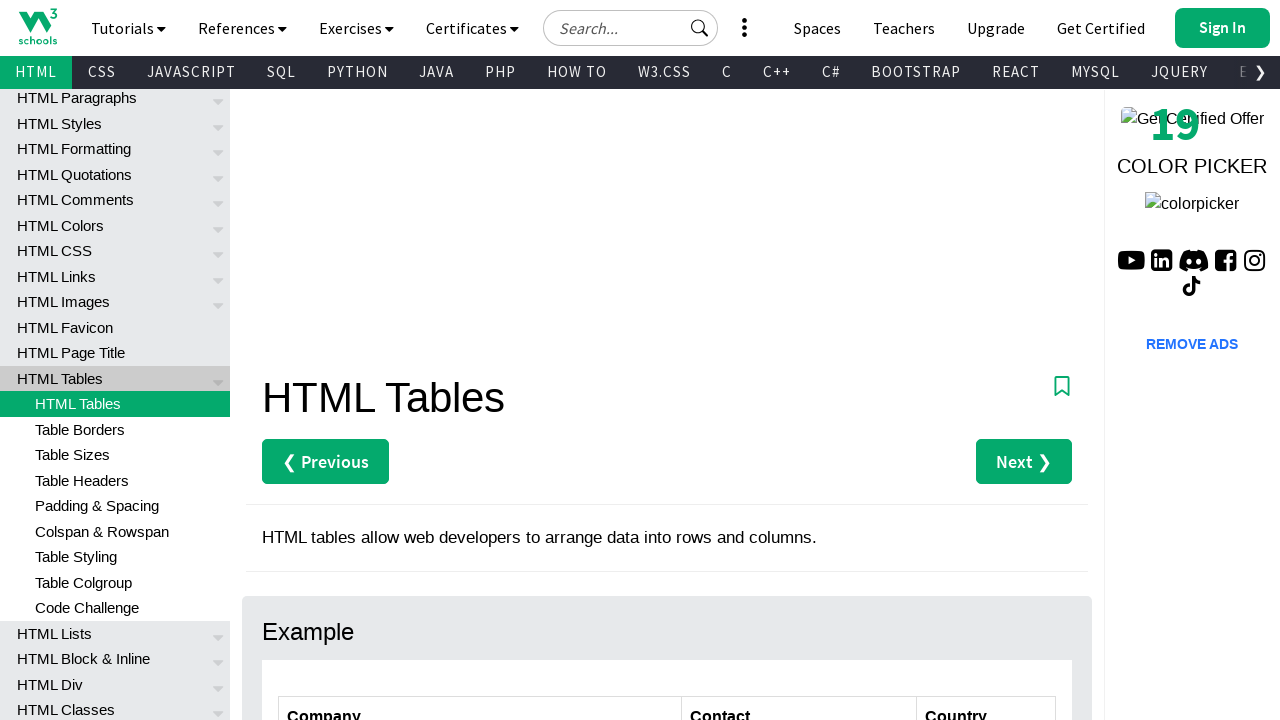

Verified cell 14 contains expected text: 'Canada'
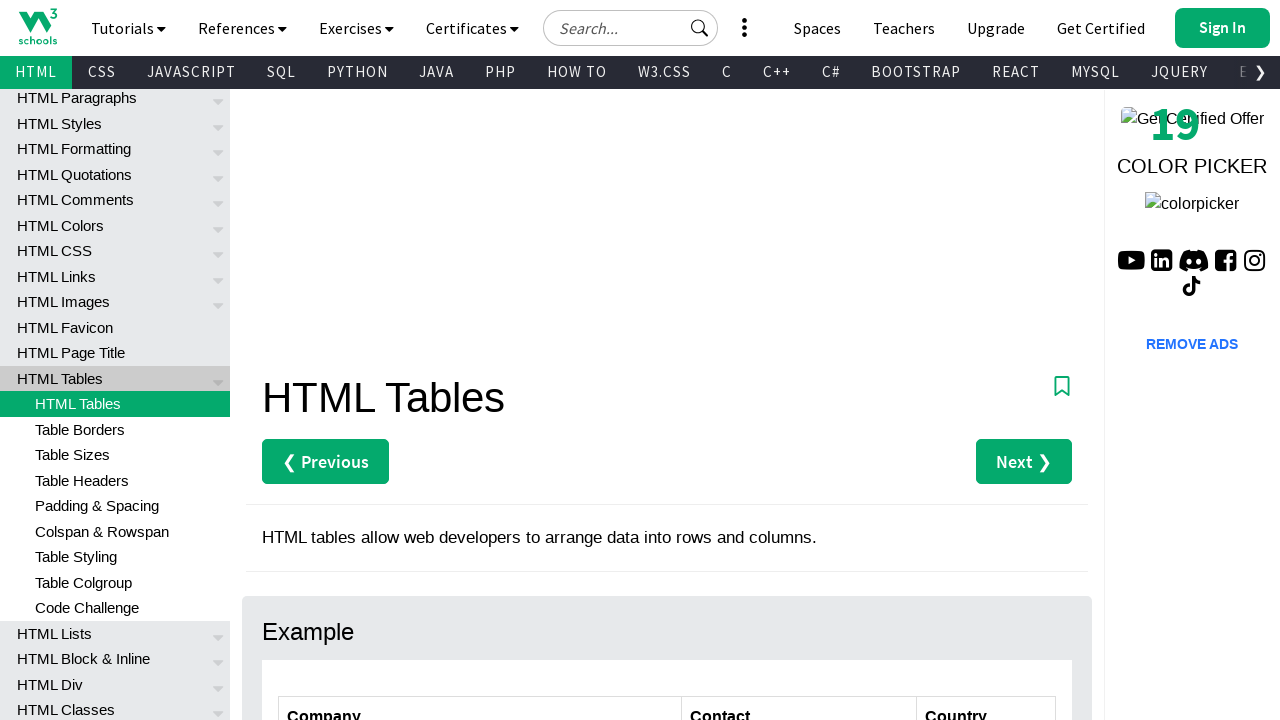

Verified cell 15 contains expected text: 'Magazzini Alimentari Riuniti'
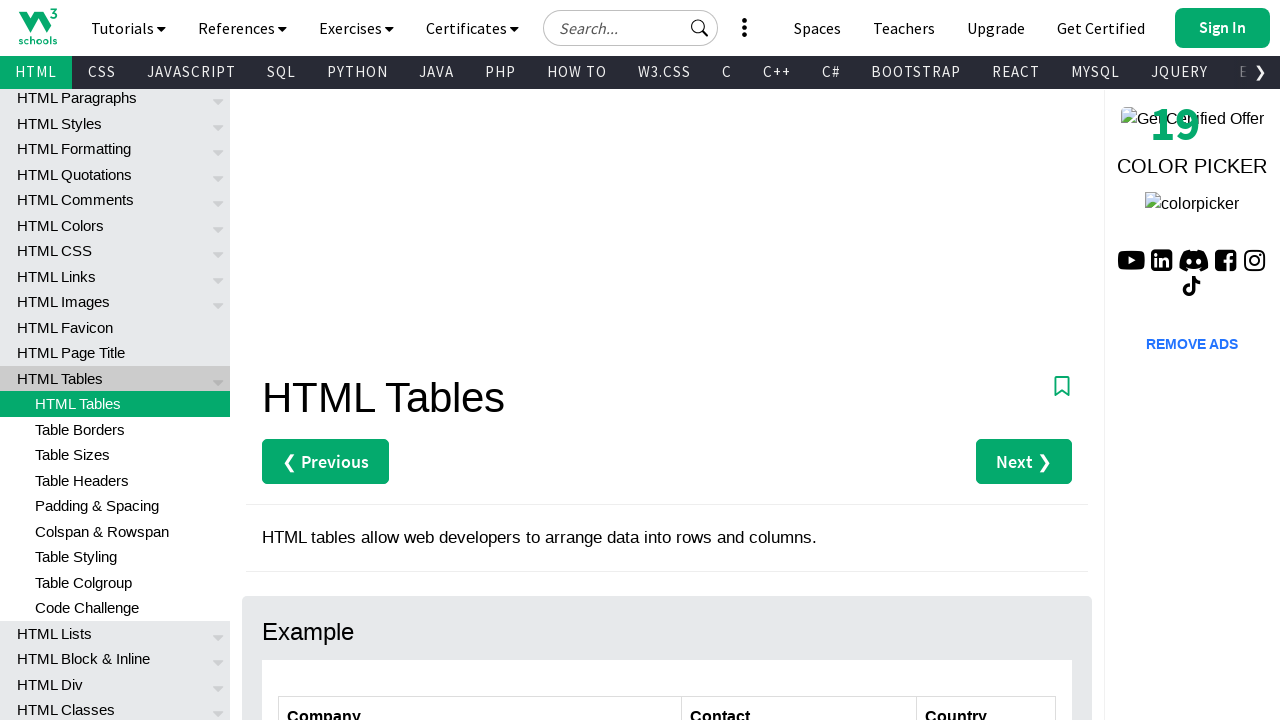

Verified cell 16 contains expected text: 'Giovanni Rovelli'
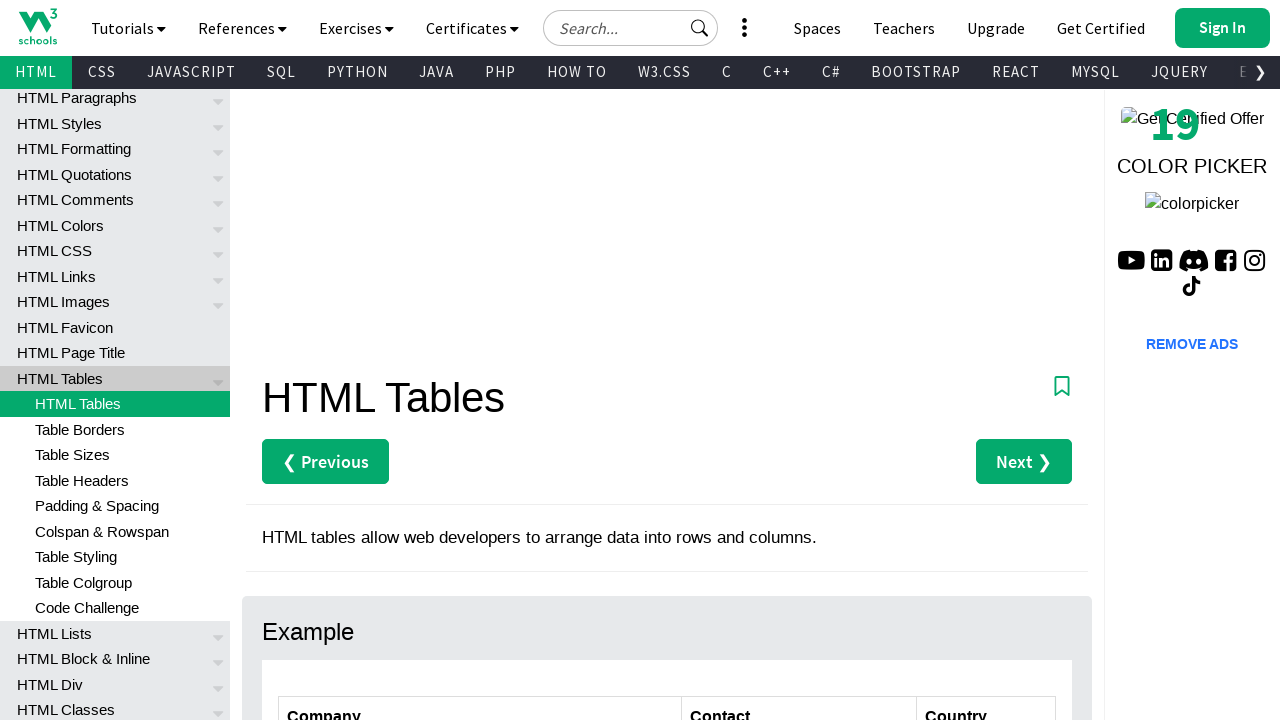

Verified cell 17 contains expected text: 'Italy'
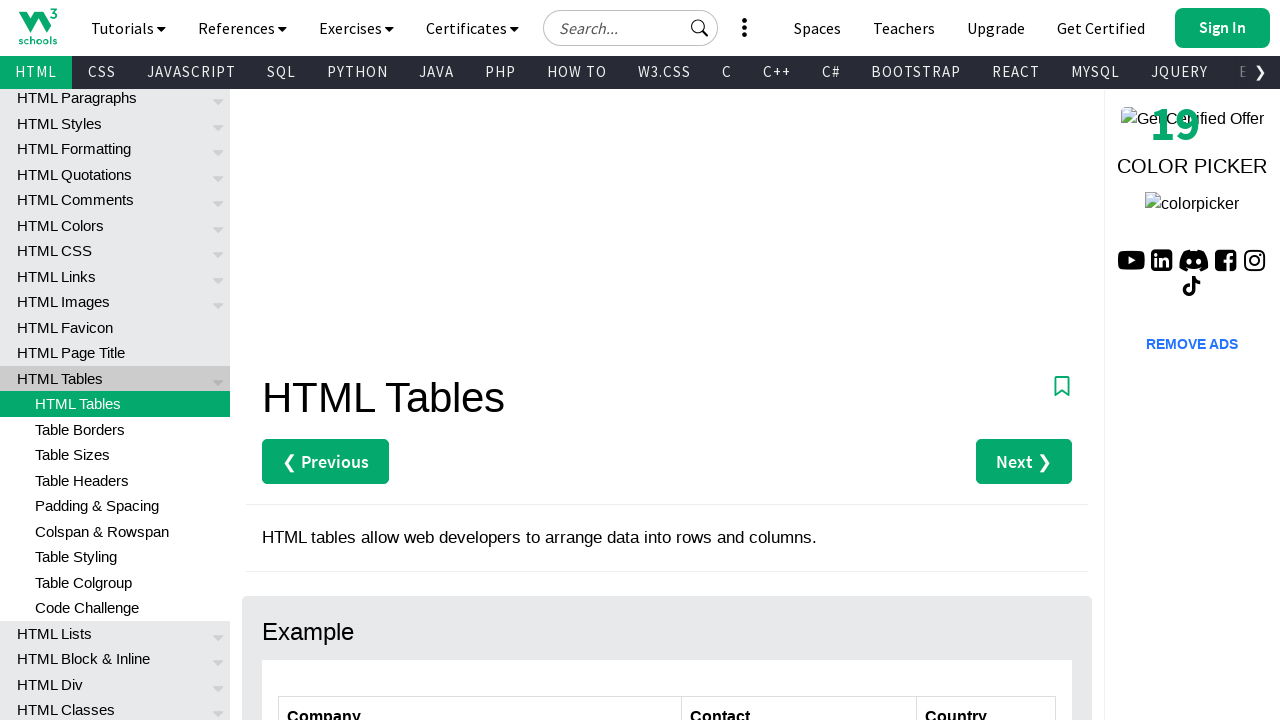

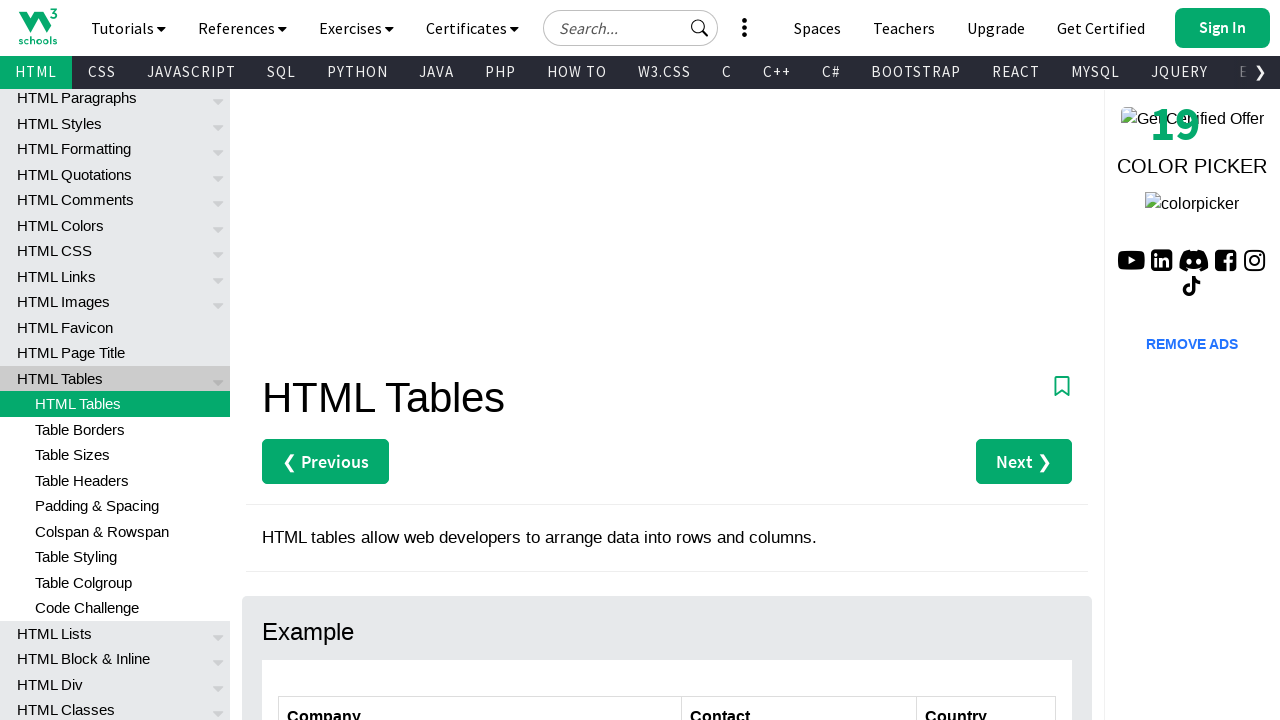